Tests a registration form by entering first name and last name fields on a demo automation testing site

Starting URL: http://demo.automationtesting.in/Register.html

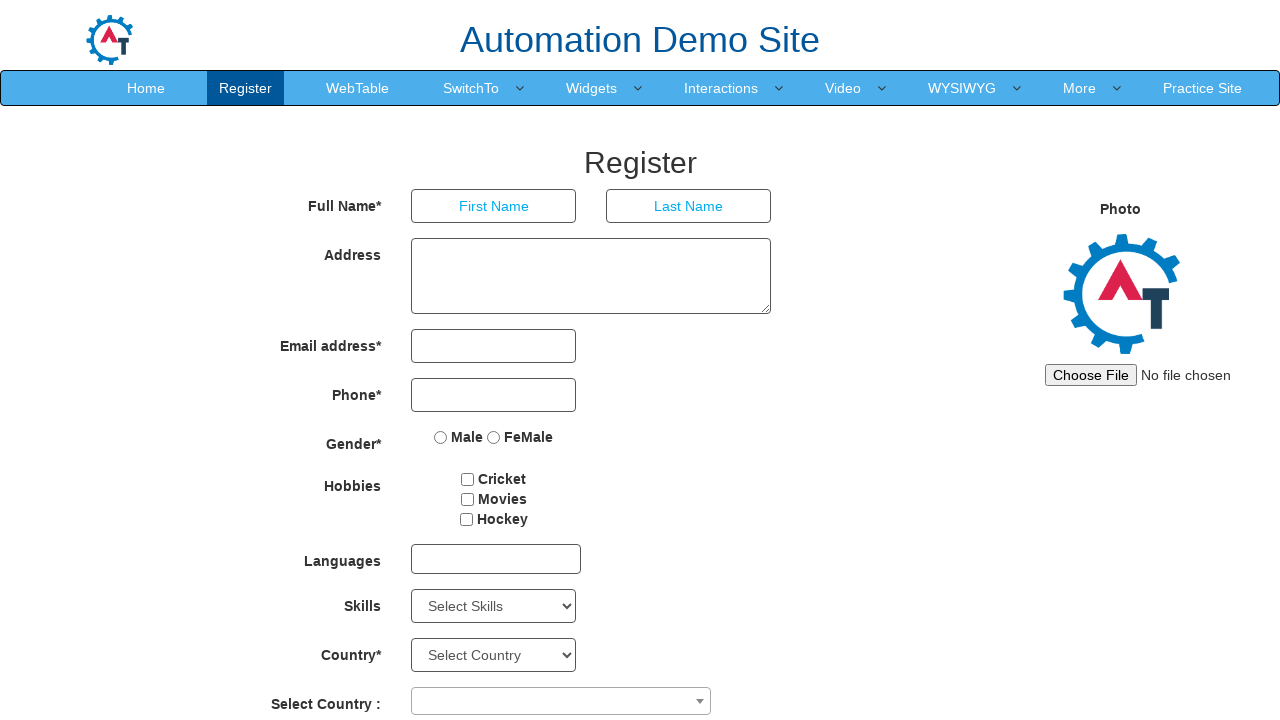

Filled First Name field with 'JohnTest' on input[placeholder='First Name']
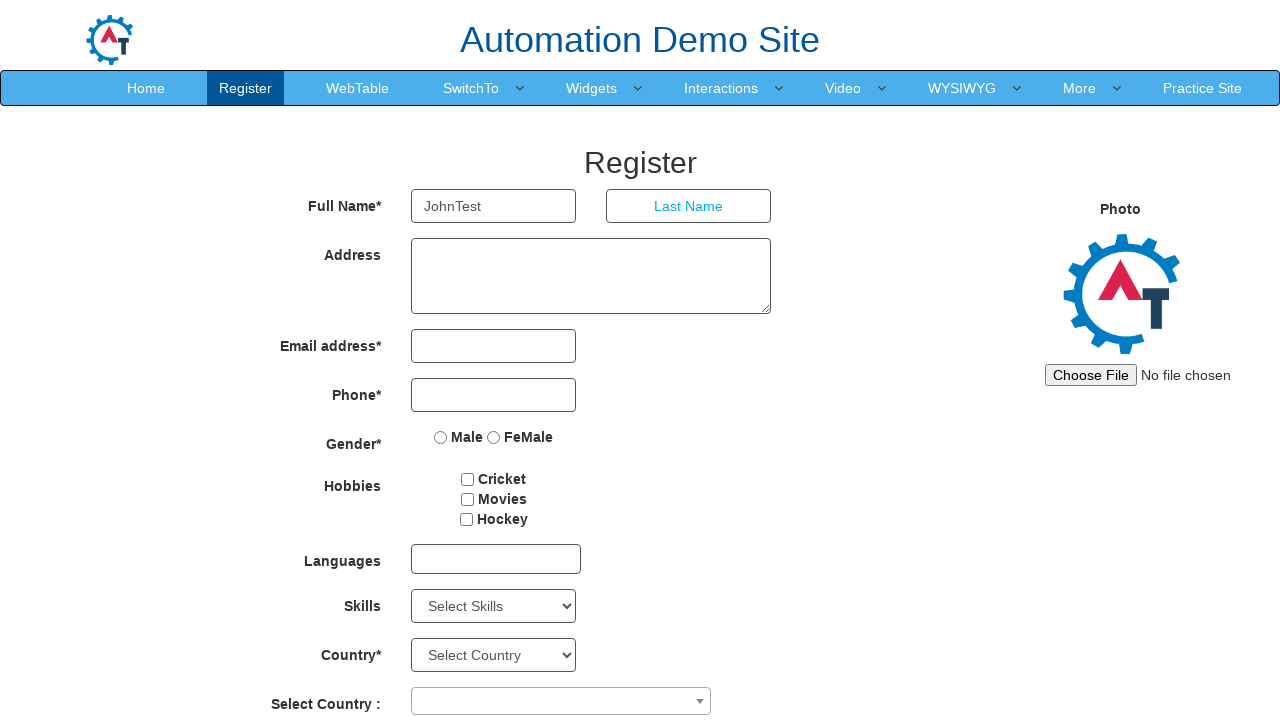

Filled Last Name field with 'DoeExample' on input[placeholder='Last Name']
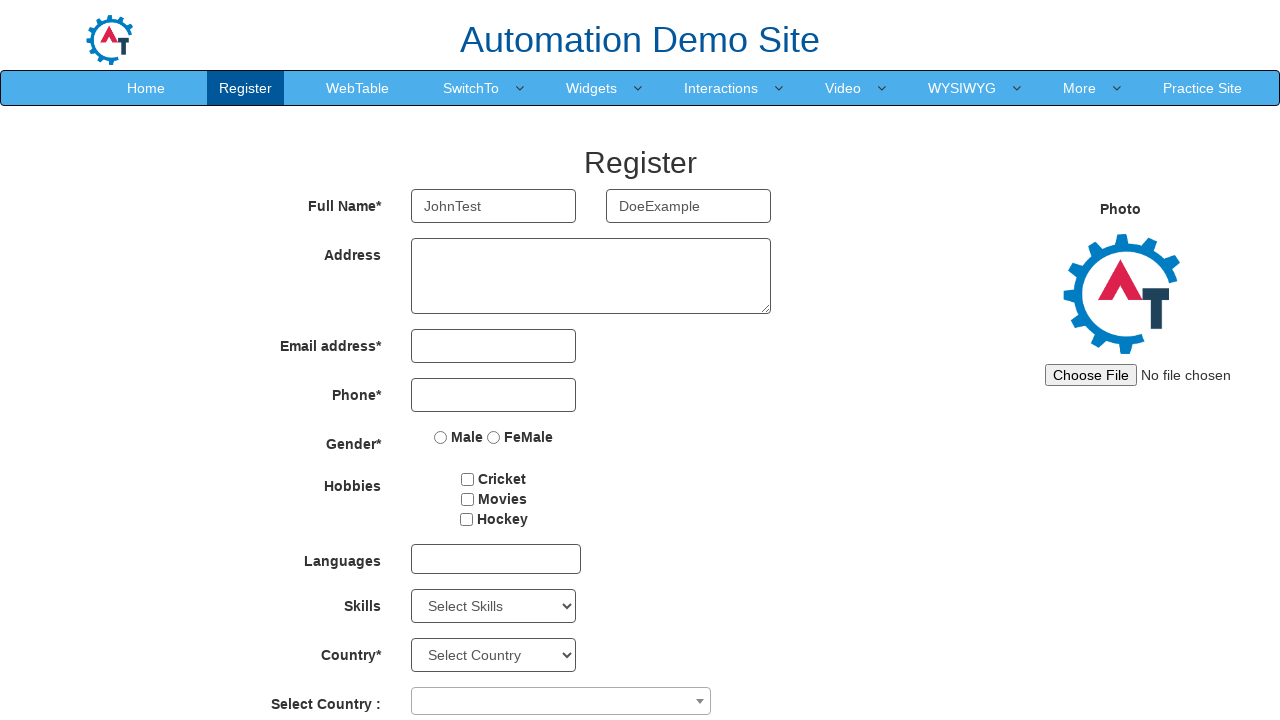

Verified First Name field is present on the registration form
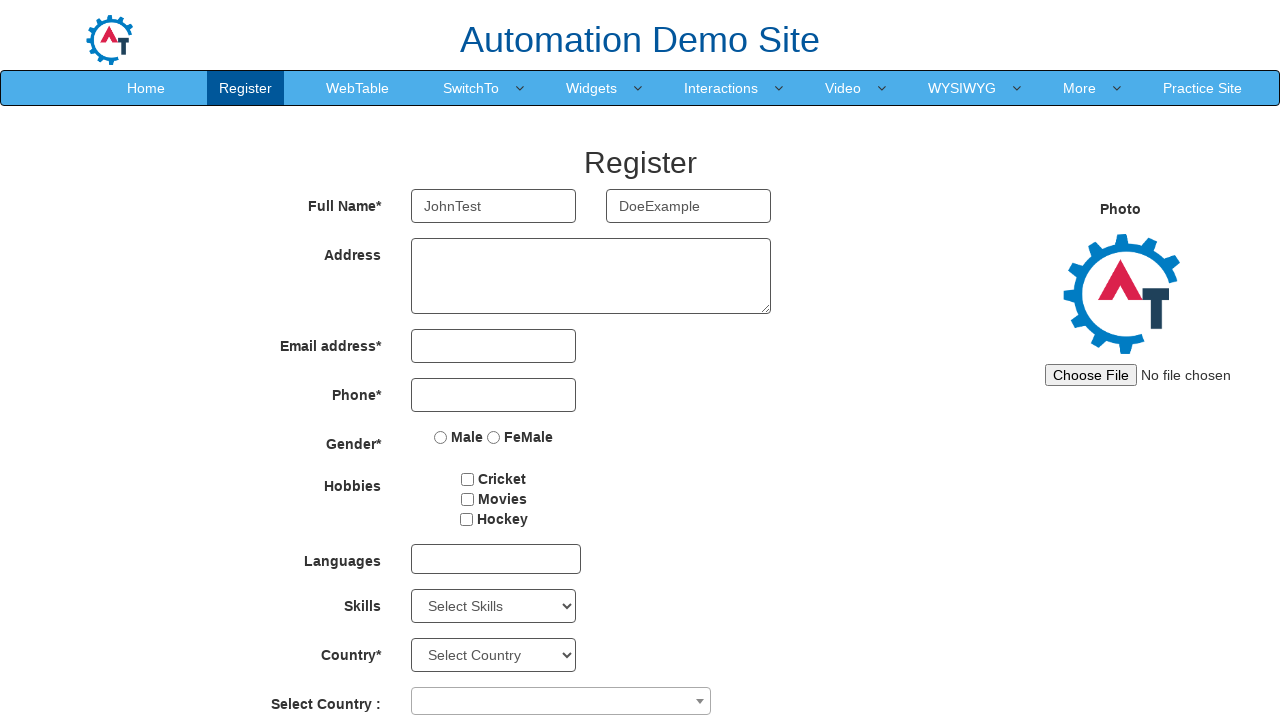

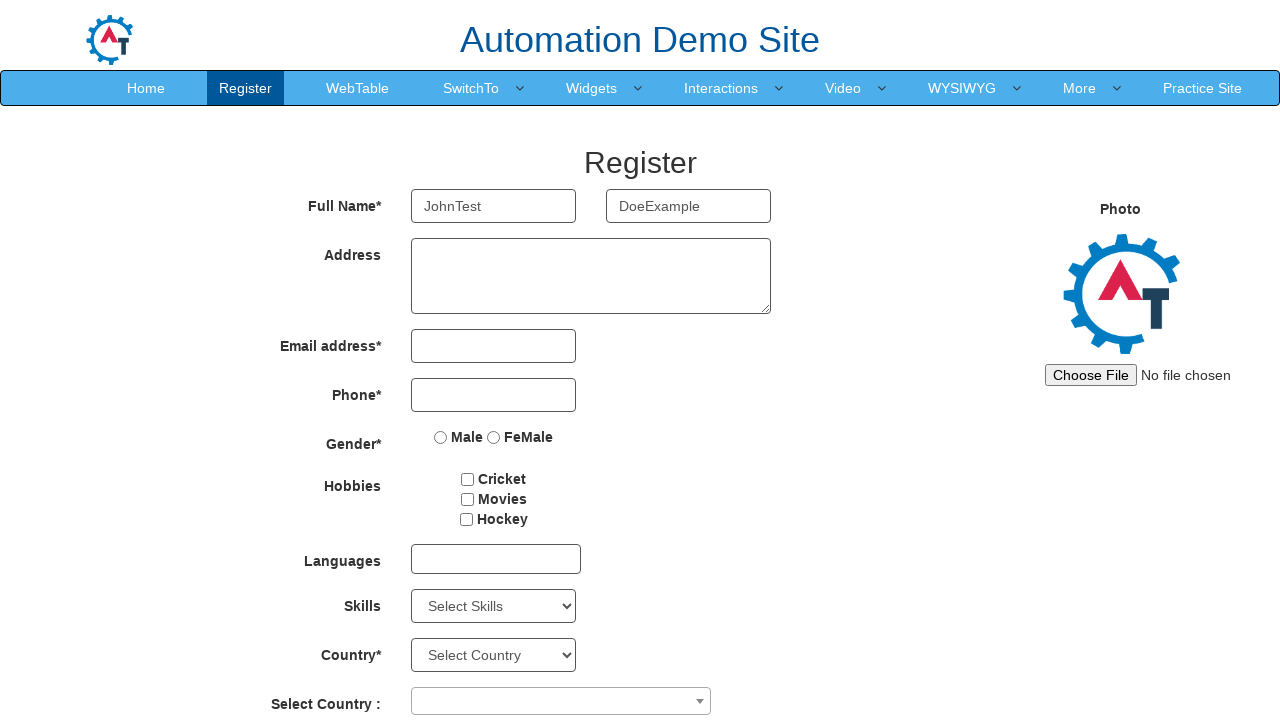